Tests hover menu interaction by moving mouse to hover element and clicking on the "Top" option that appears

Starting URL: https://rahulshettyacademy.com/AutomationPractice/

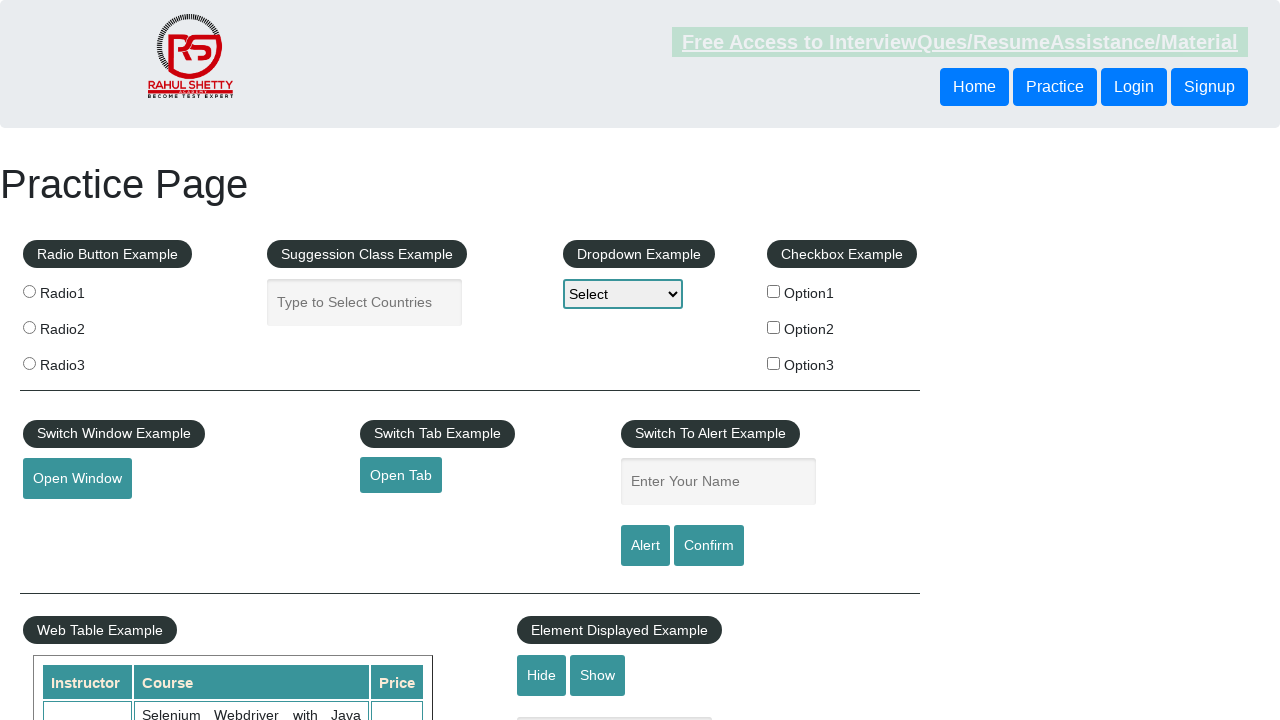

Hovered over the mouse hover button at (83, 361) on #mousehover
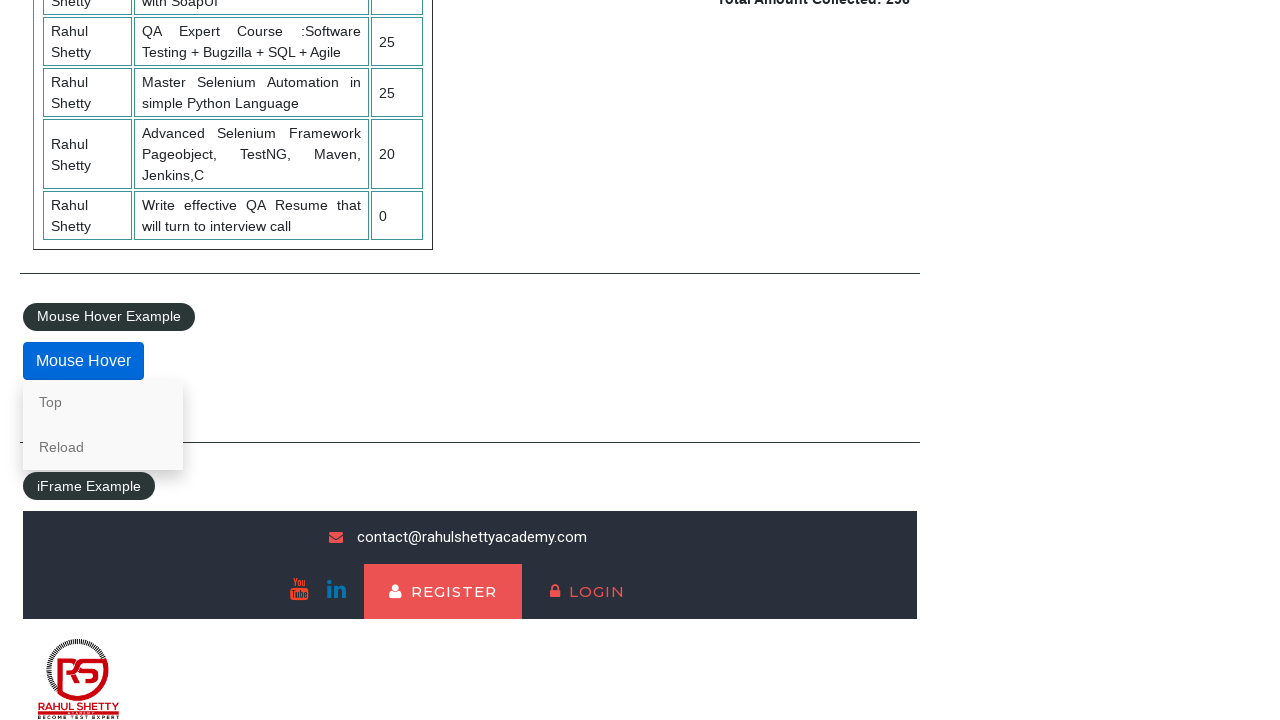

Clicked on the 'Top' option in the hover menu at (103, 402) on text=Top
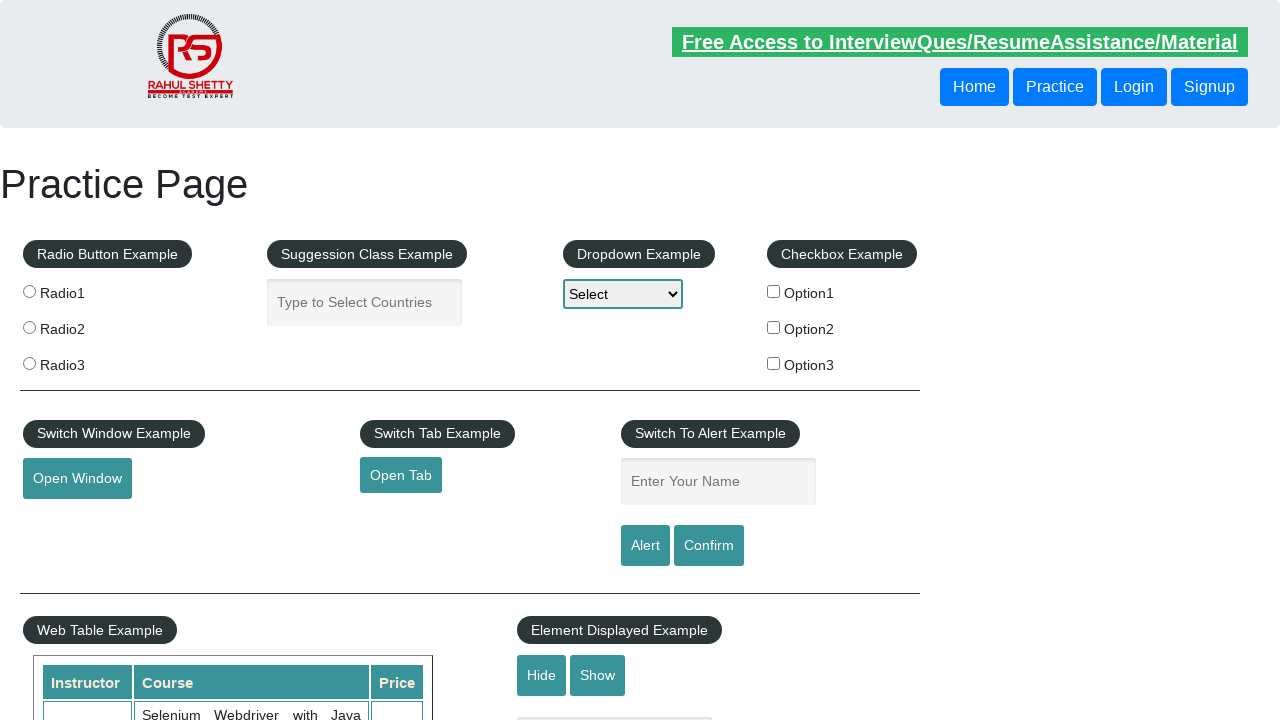

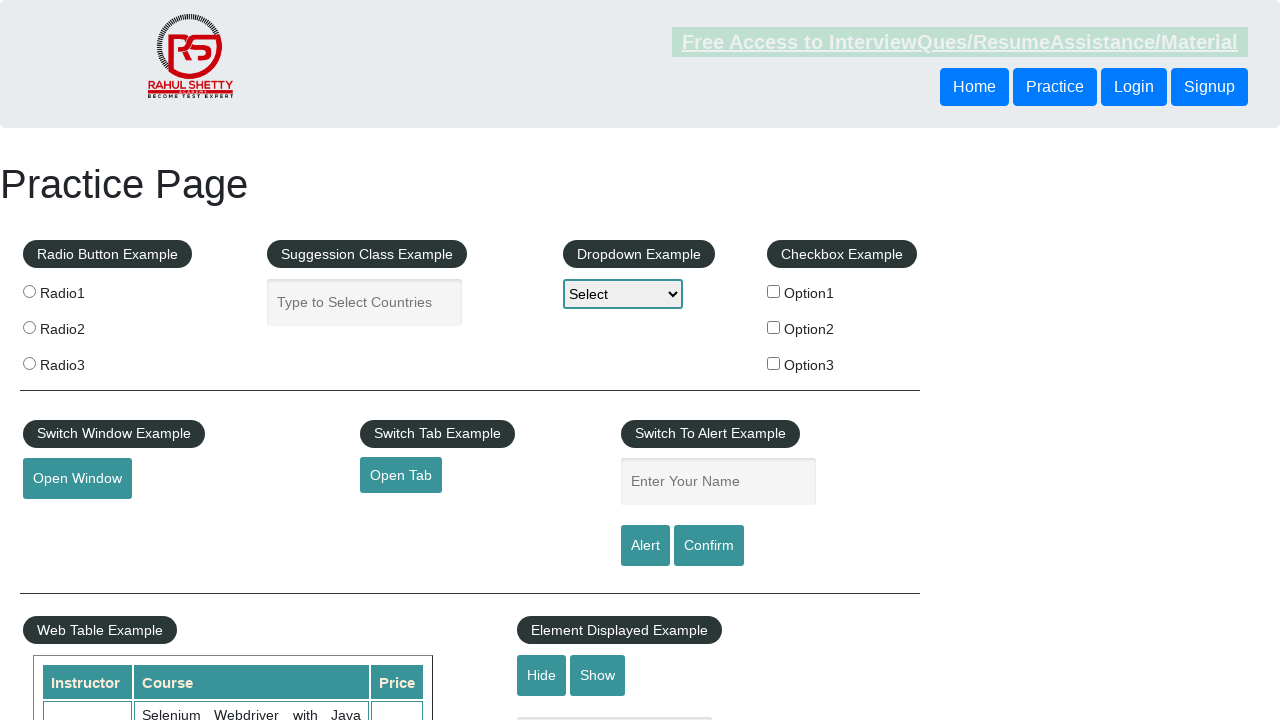